Opens multiple browser pages/tabs navigating to different Playwright documentation pages and verifies that multiple pages exist in the context

Starting URL: https://playwright.dev/docs/intro

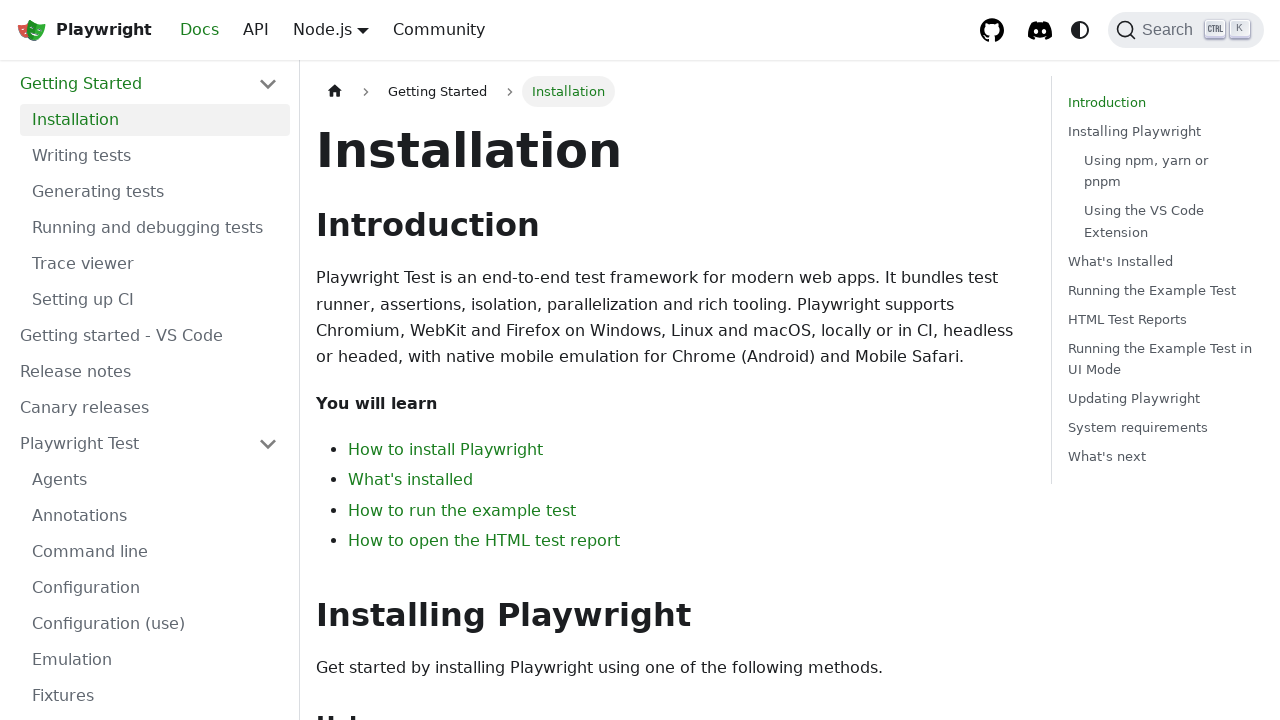

Created a new page in the browser context
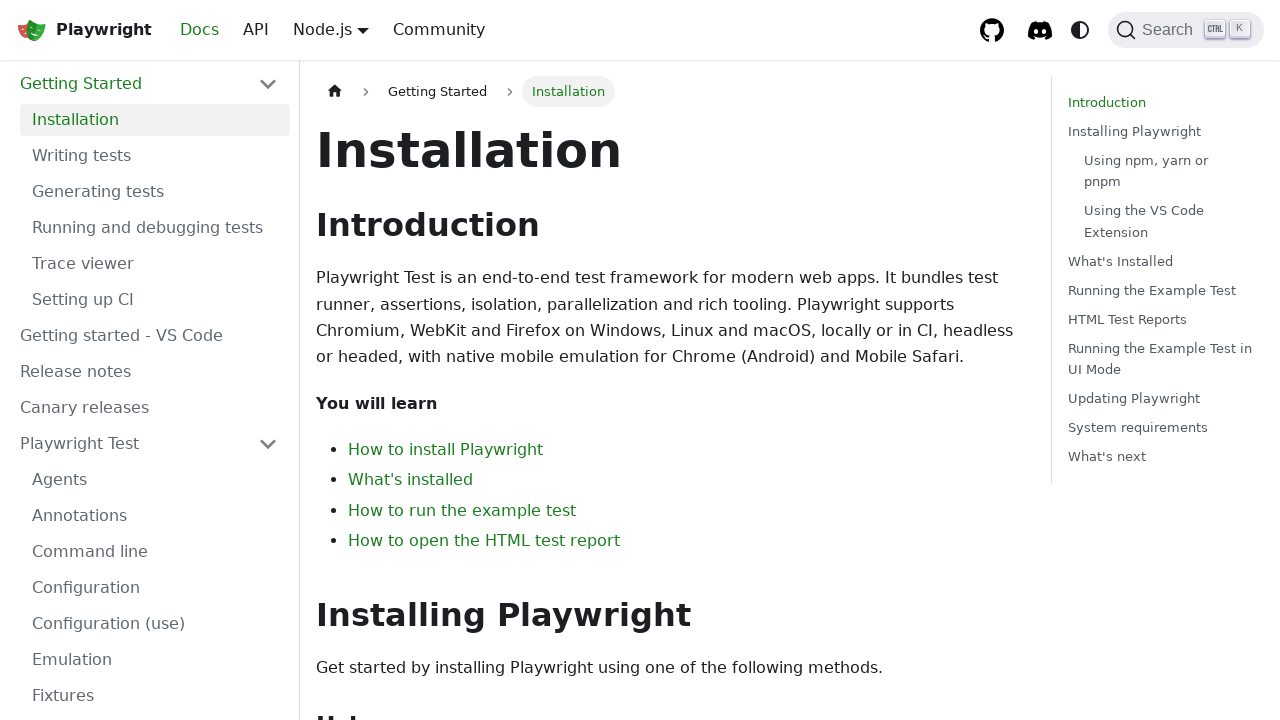

Navigated second page to Playwright writing tests documentation
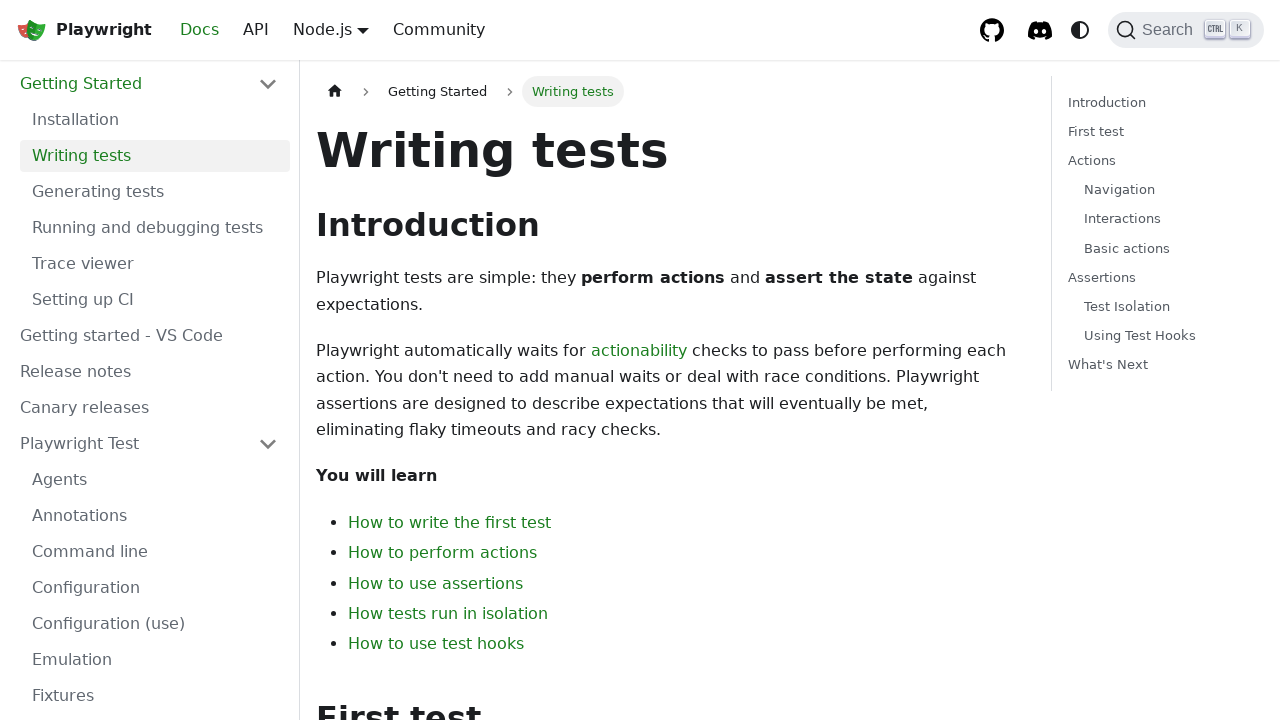

Retrieved list of all pages from context
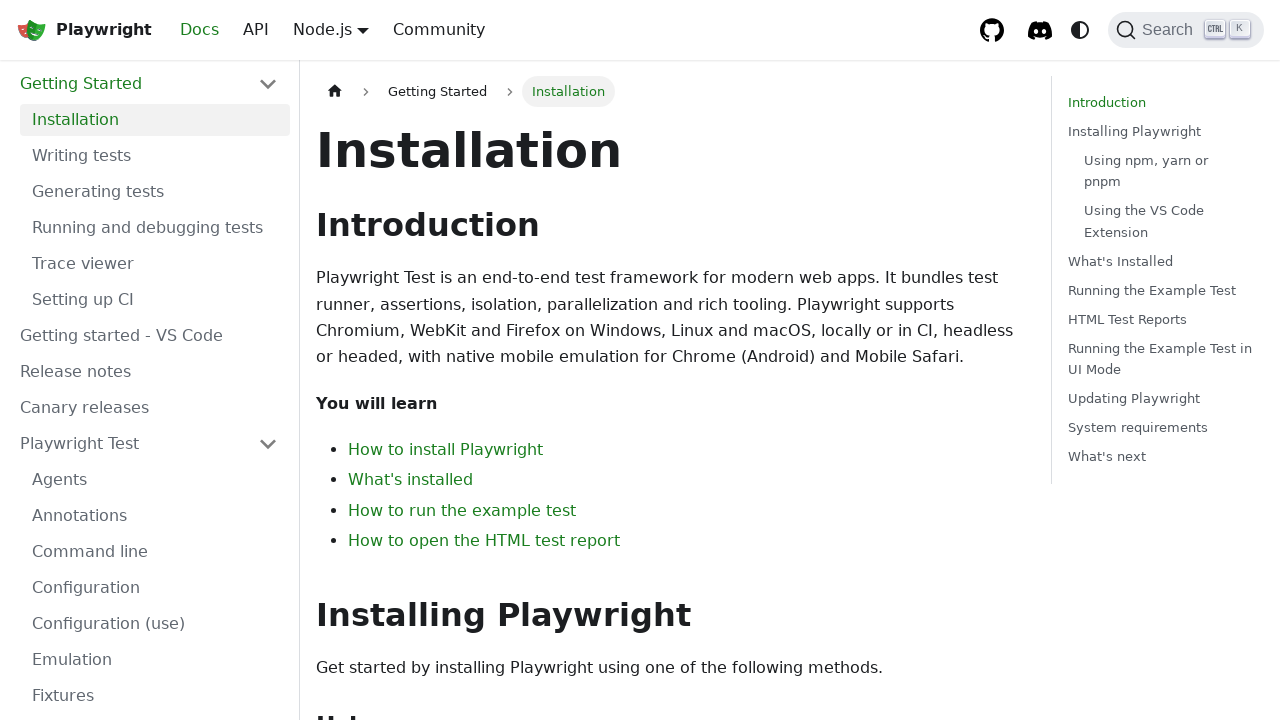

Verified that exactly 2 pages exist in the context
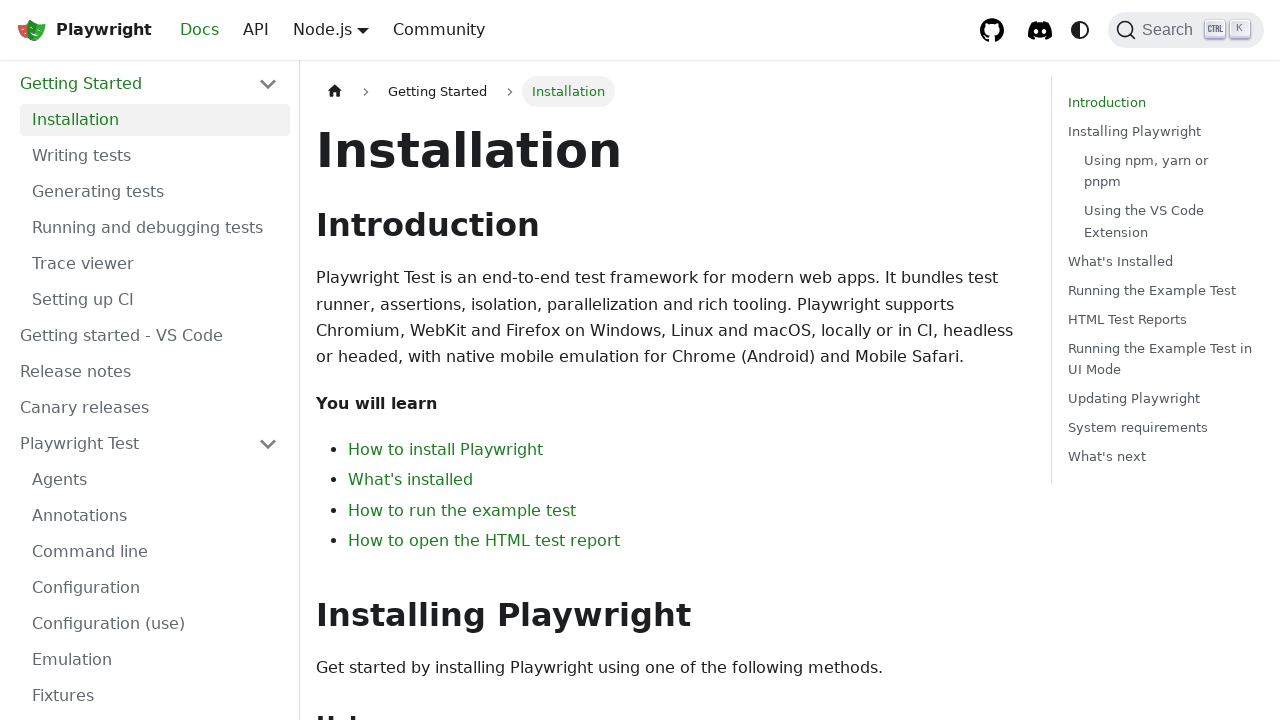

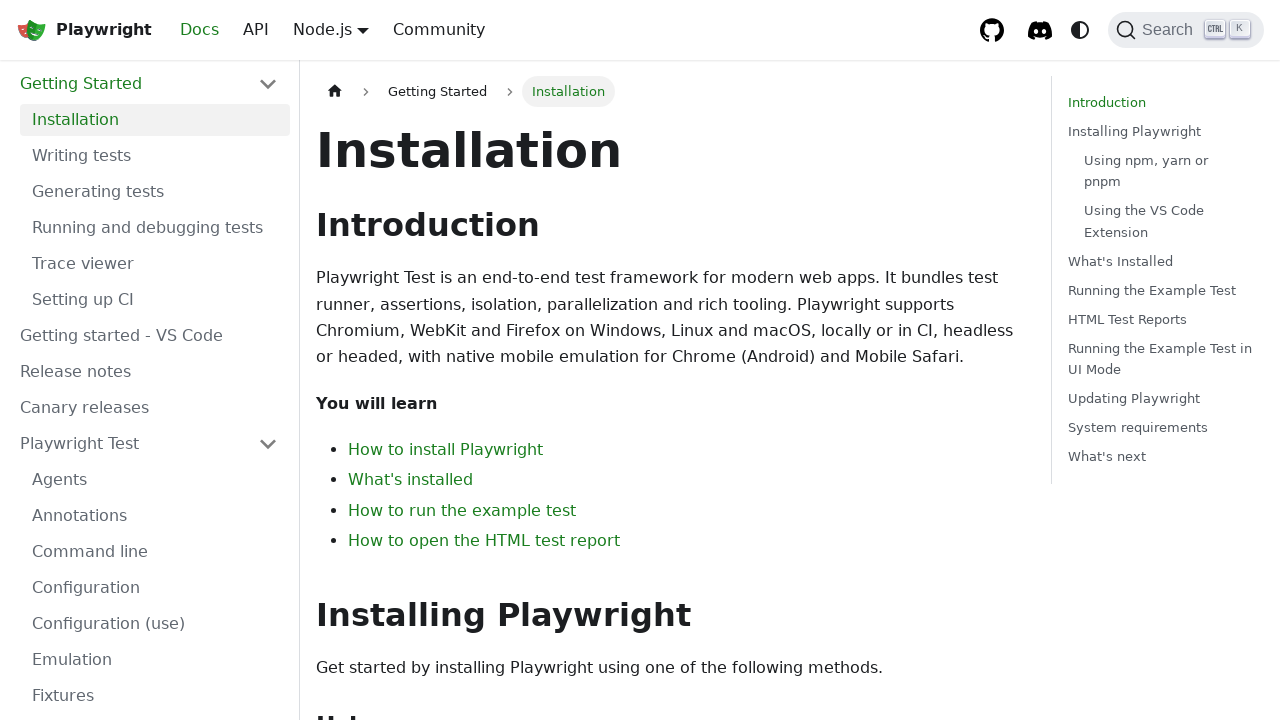